Tests click and hold drag selection by selecting multiple items from a selectable list through drag action

Starting URL: https://automationfc.github.io/jquery-selectable/

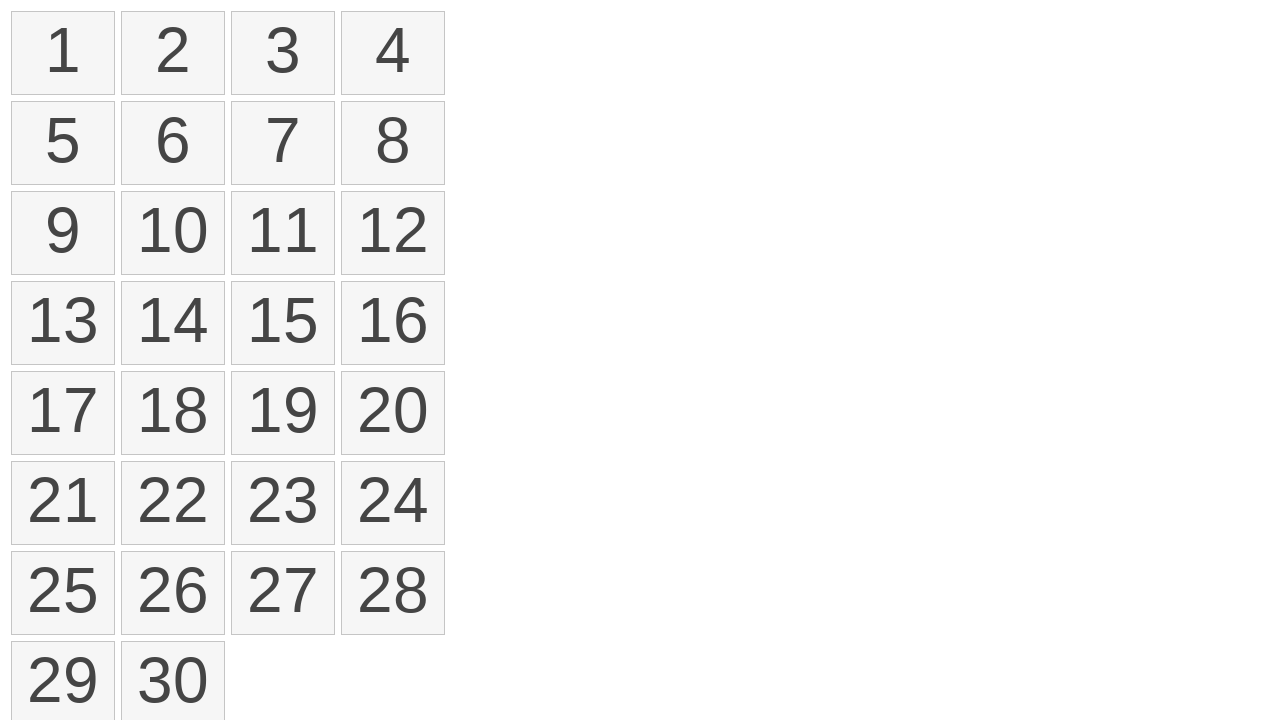

Located all selectable list items
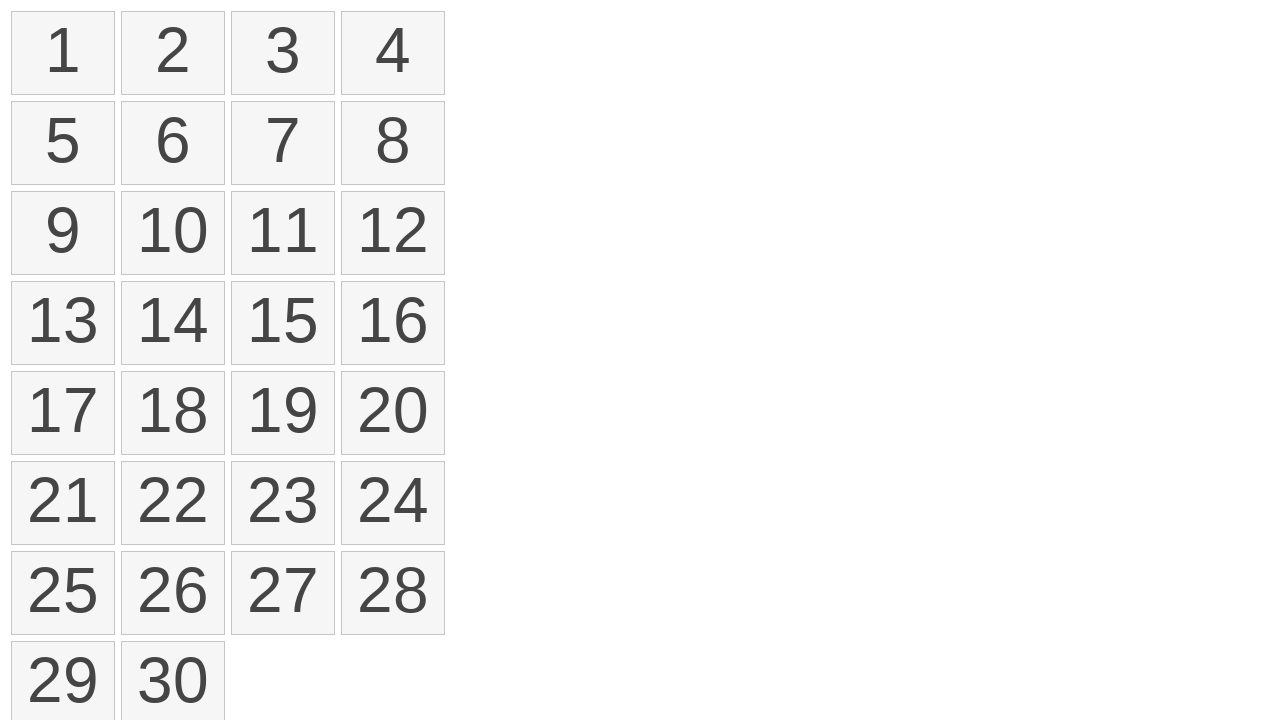

Located first element in selectable list
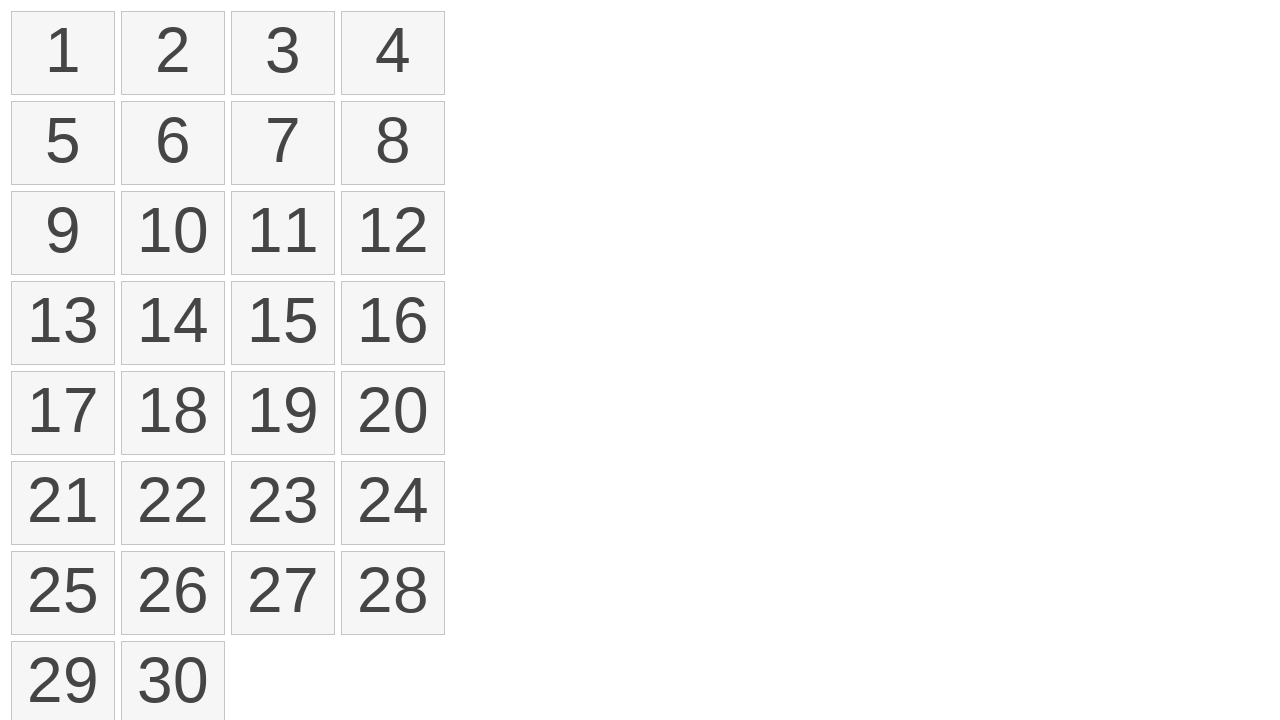

Located eleventh element in selectable list
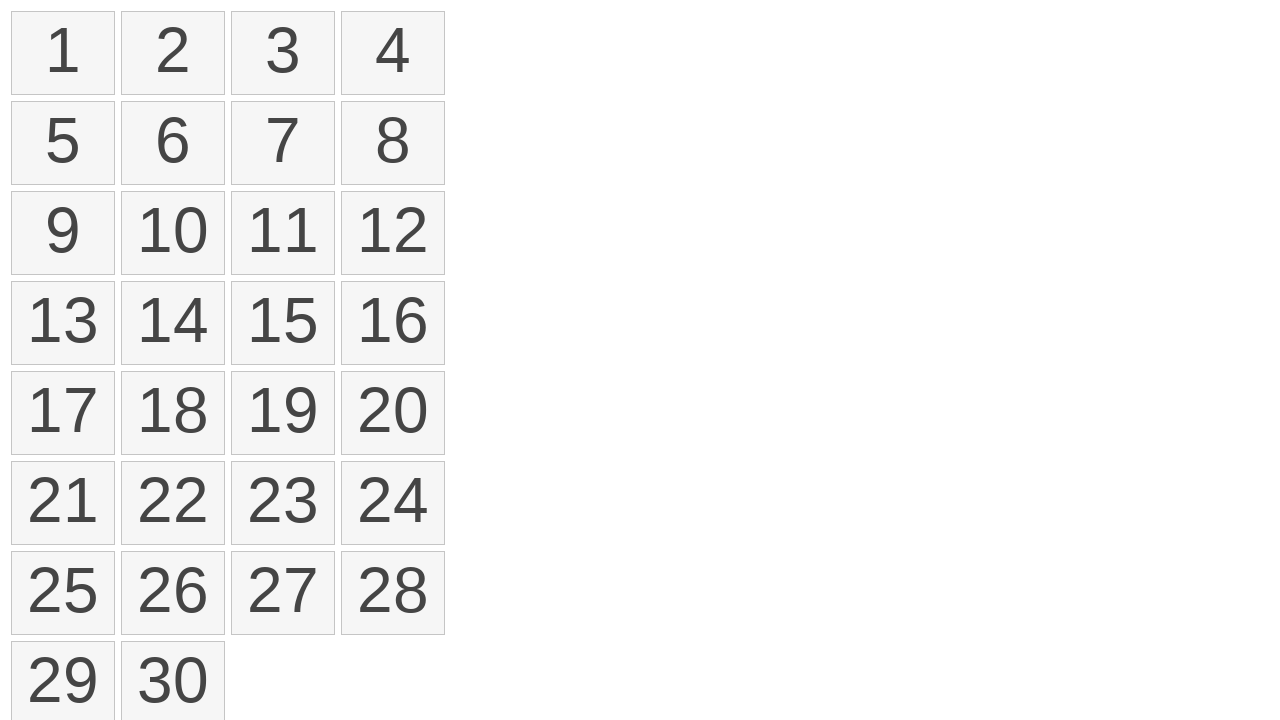

Retrieved bounding box of first element
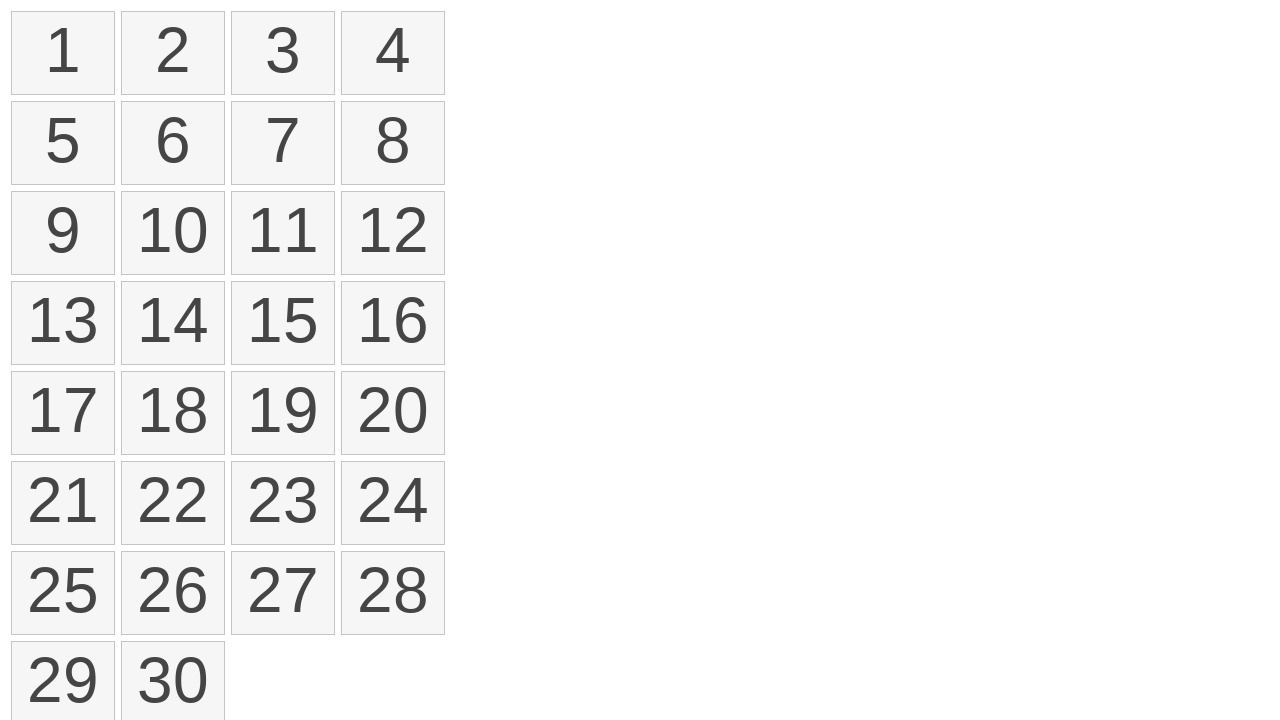

Retrieved bounding box of eleventh element
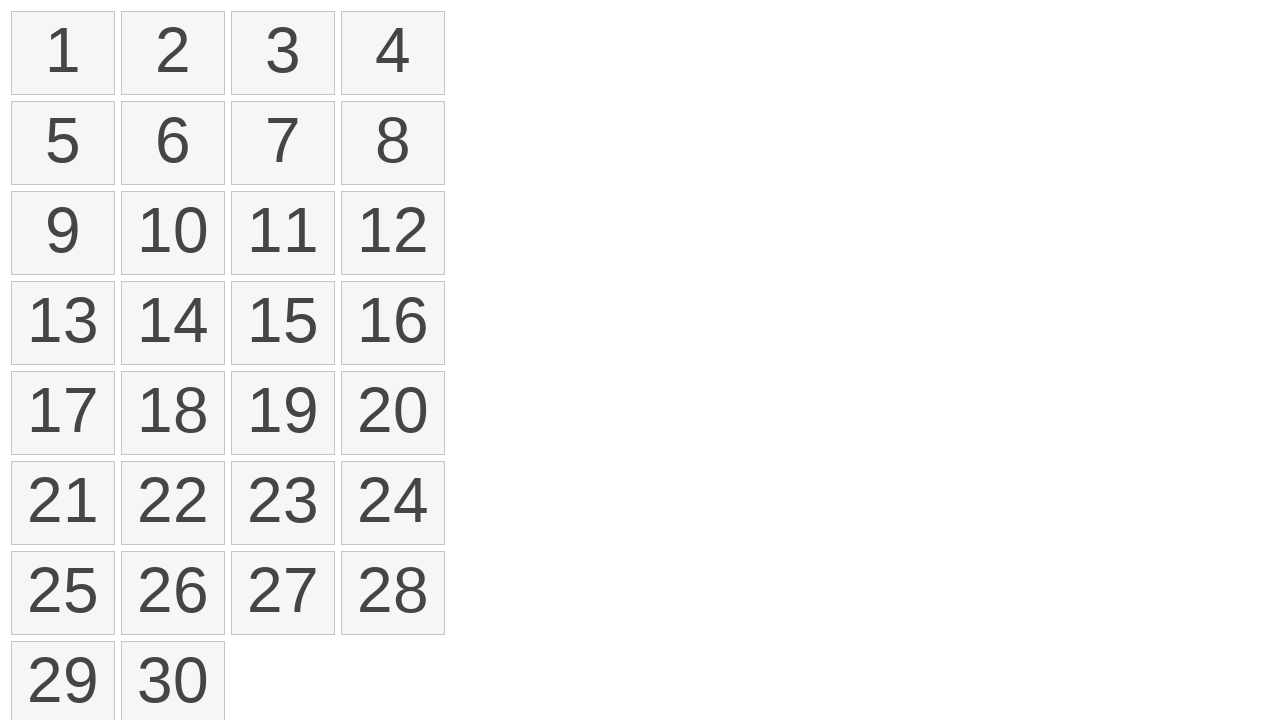

Moved mouse to center of first element at (63, 53)
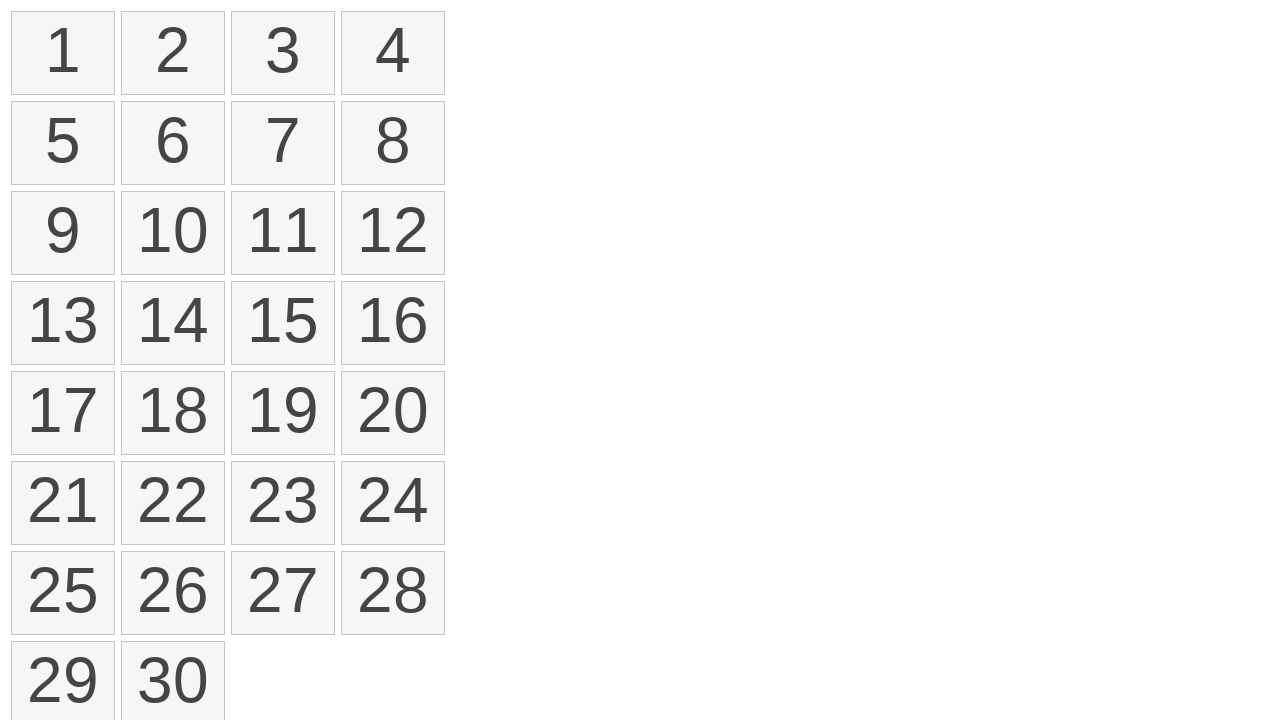

Pressed mouse button down to start drag selection at (63, 53)
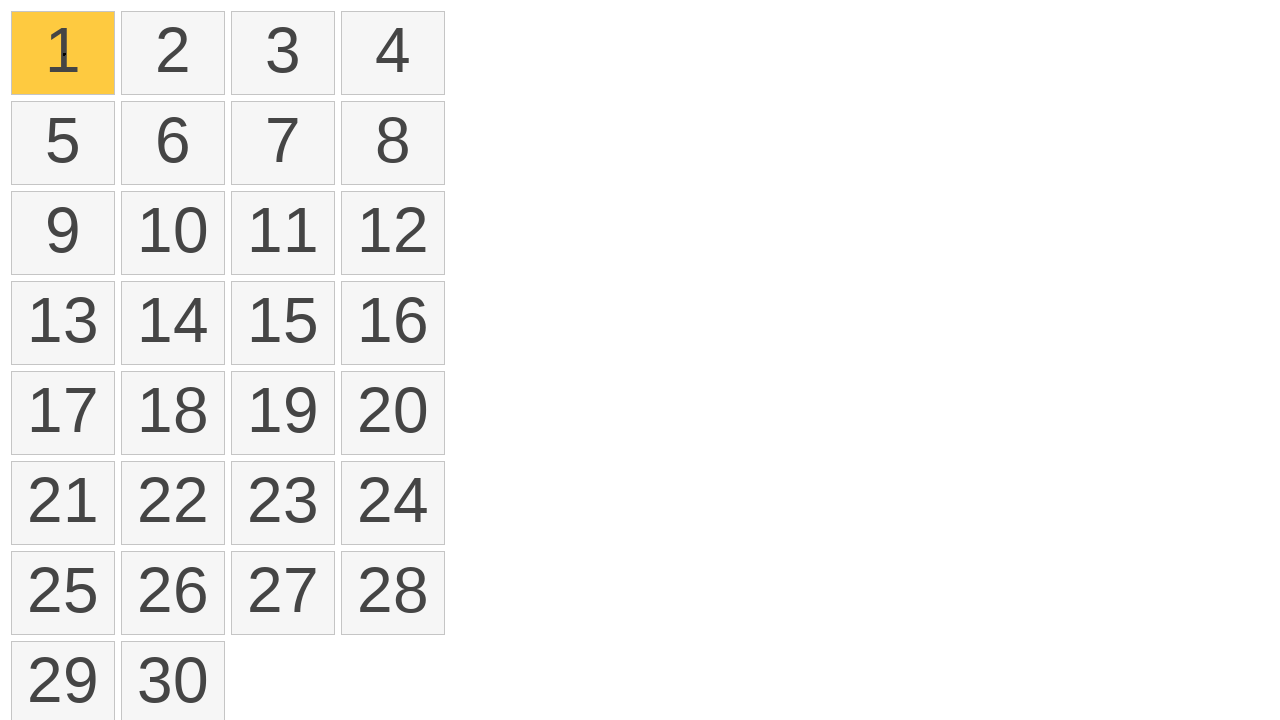

Dragged mouse to center of eleventh element at (283, 233)
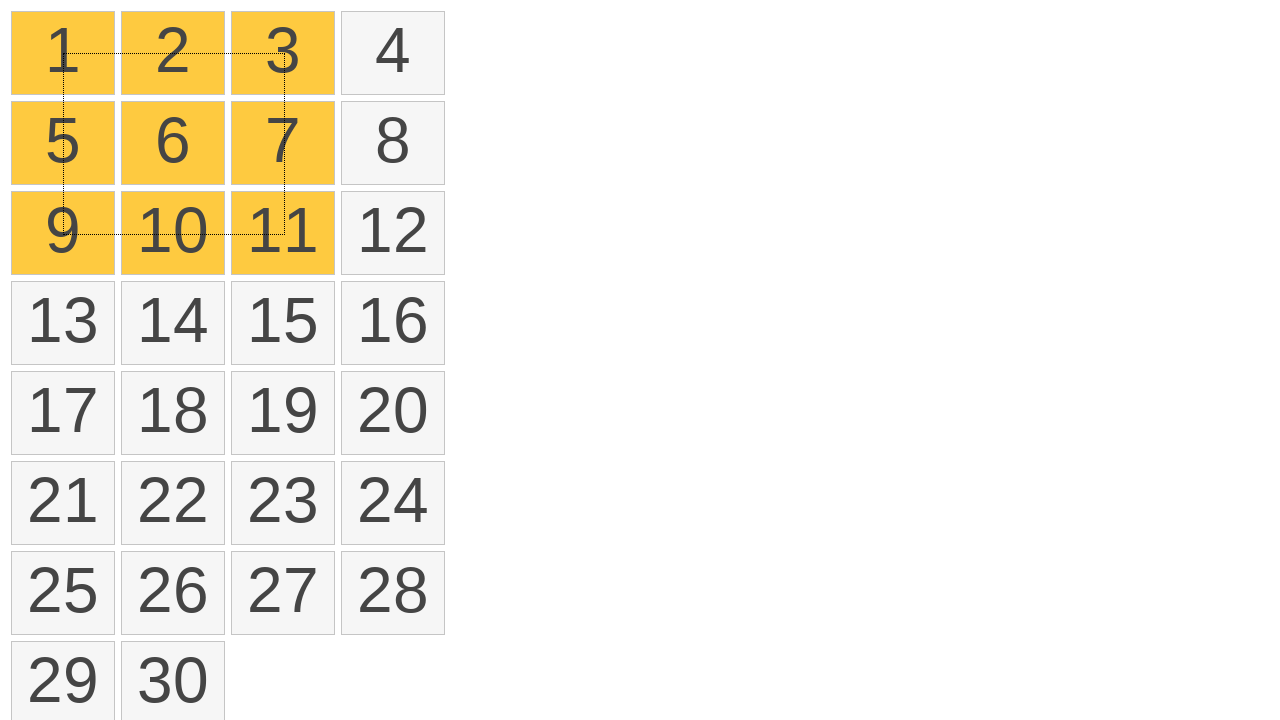

Released mouse button to complete drag selection at (283, 233)
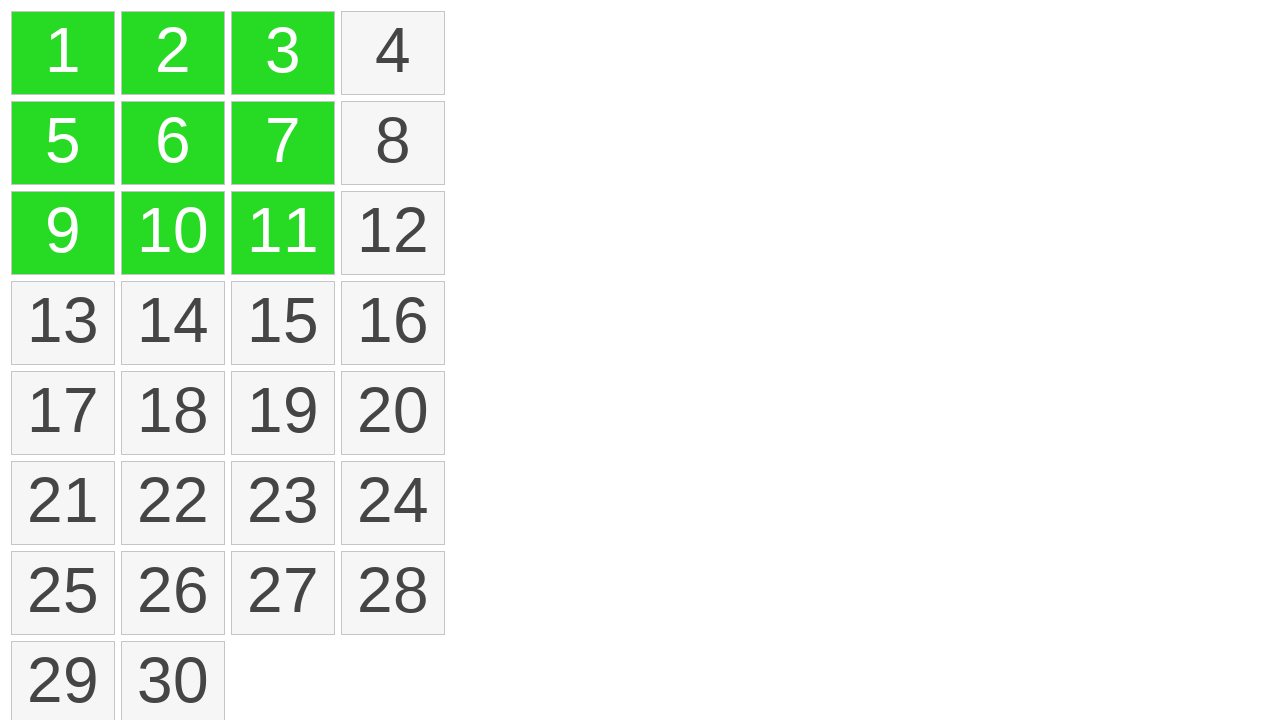

Located all selected list items
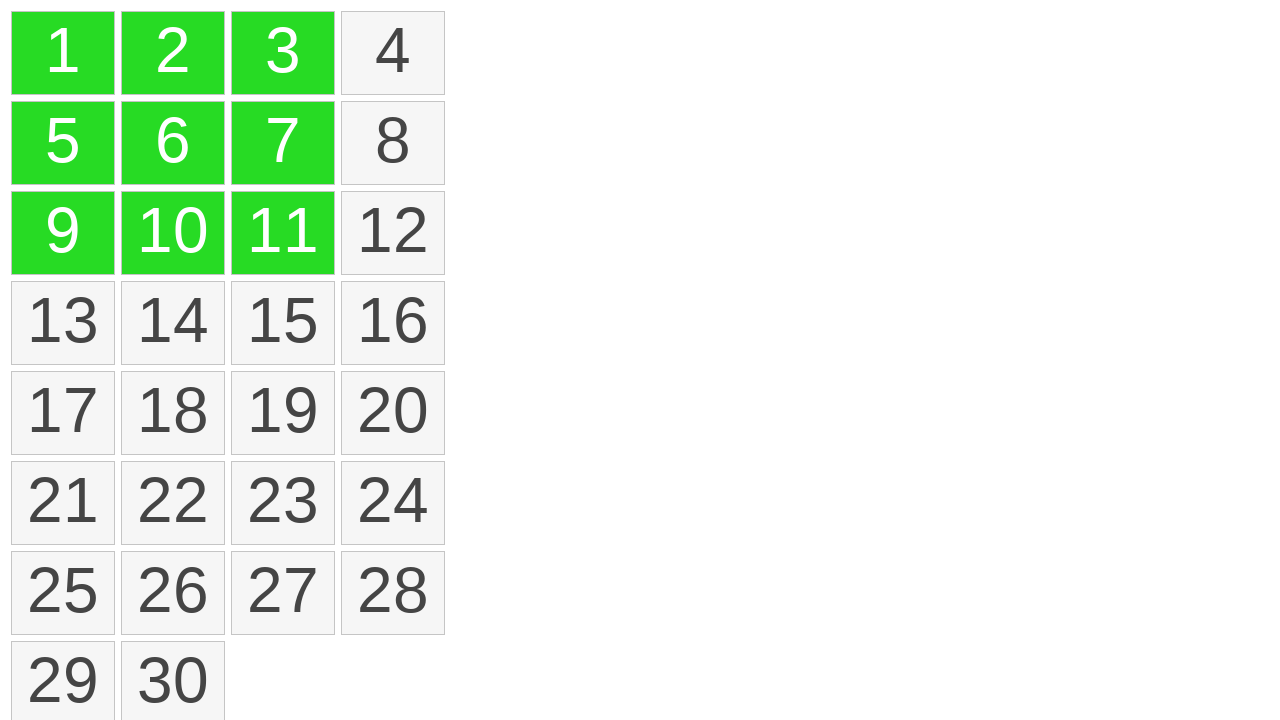

Verified 9 elements are selected after drag operation
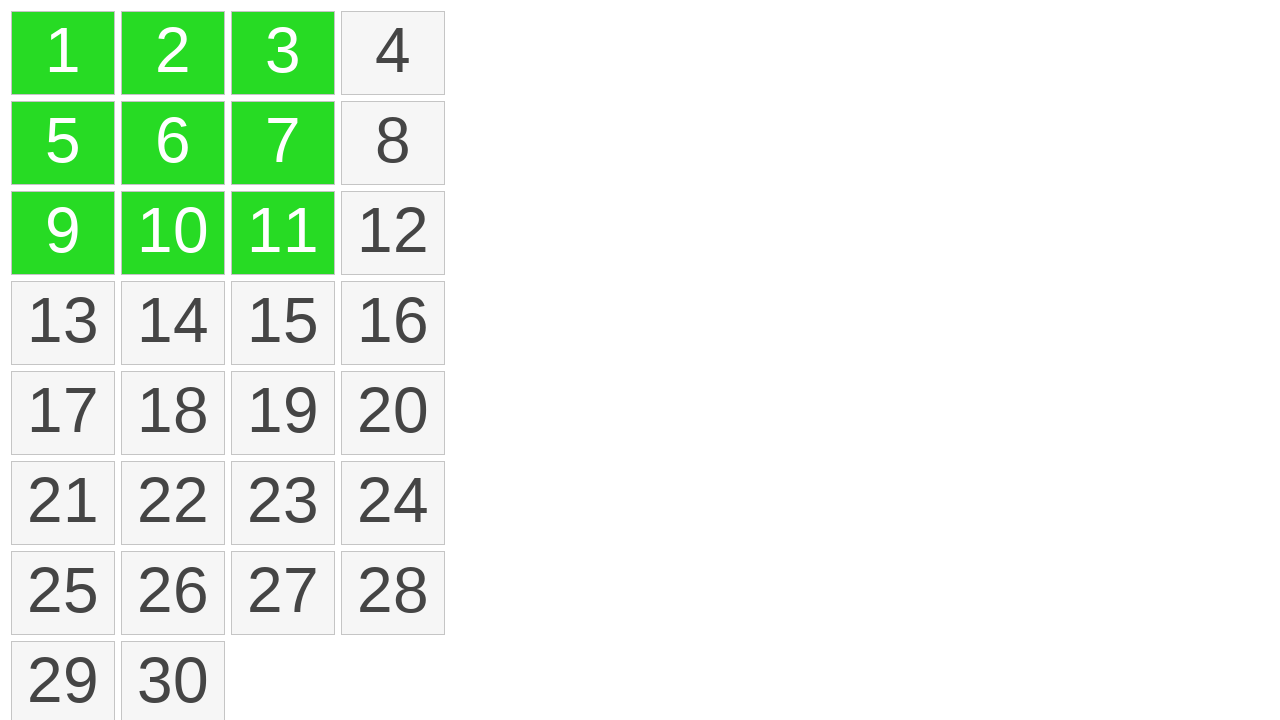

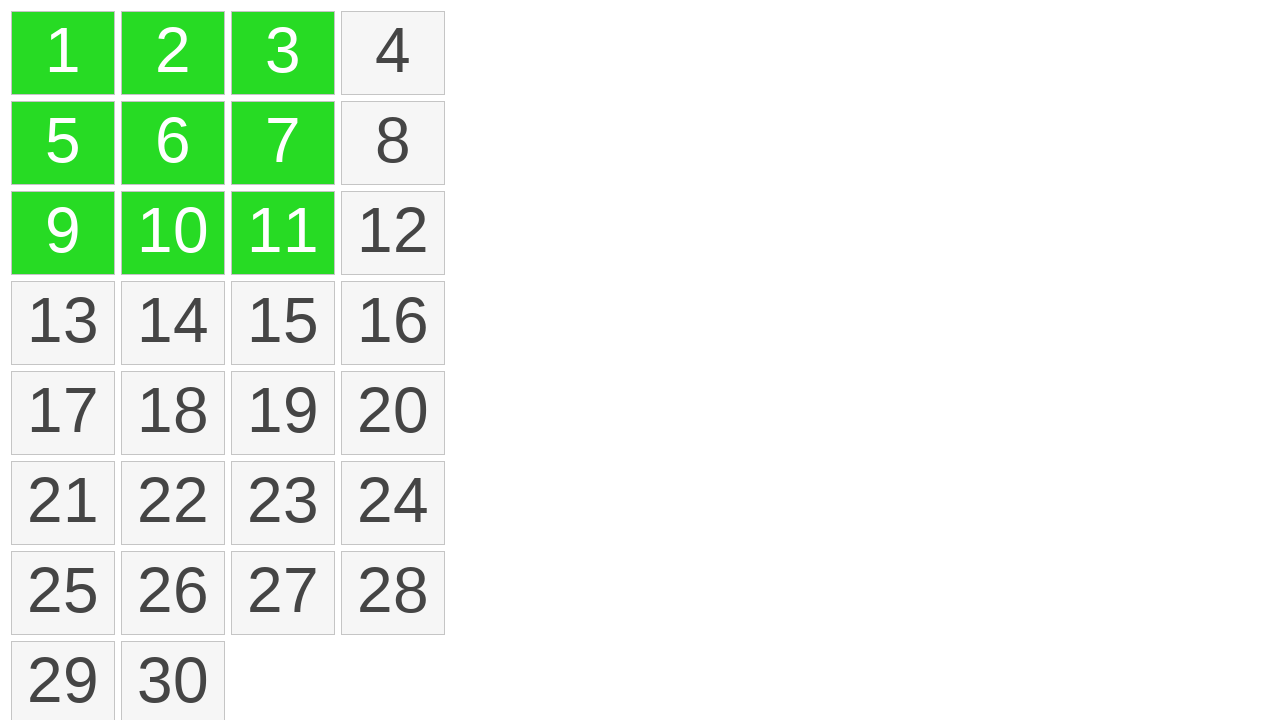